Opens the search popup, searches for "url" documentation, and opens the search result

Starting URL: https://webdriver.io

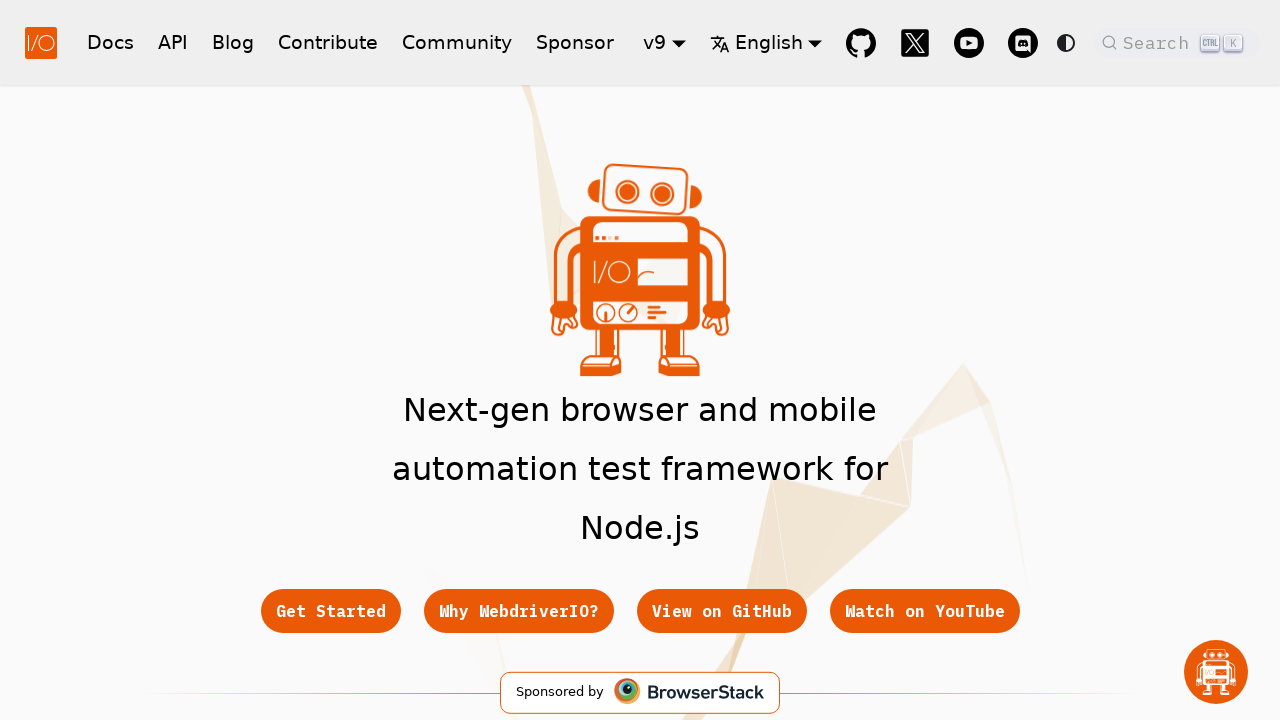

Clicked DocSearch button to open search popup at (1177, 42) on button.DocSearch
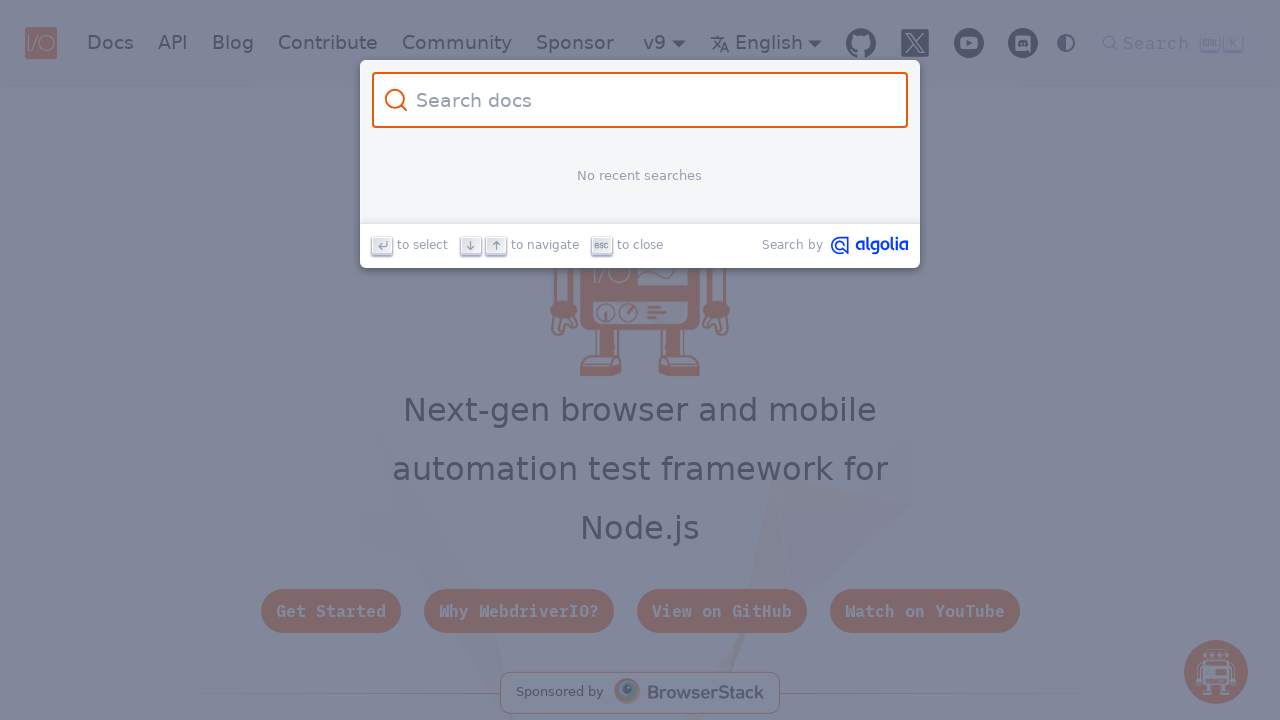

Filled search input with 'url' on .DocSearch-Input
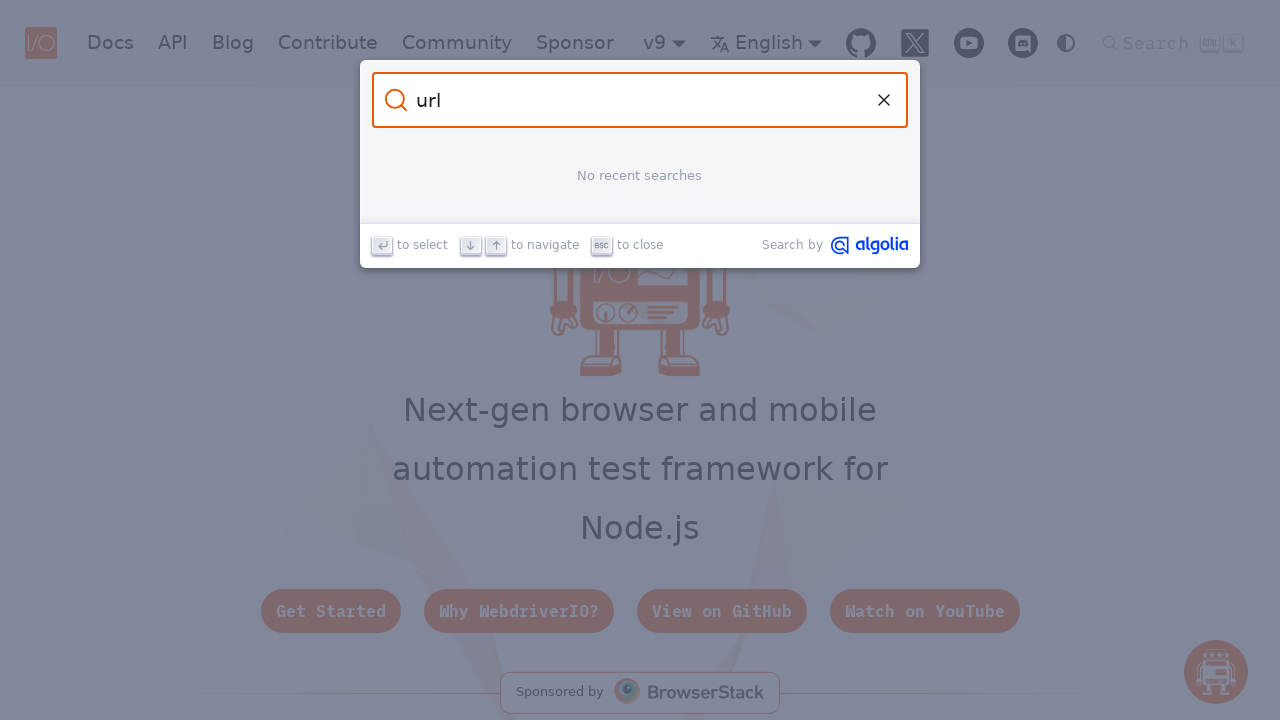

Search results loaded
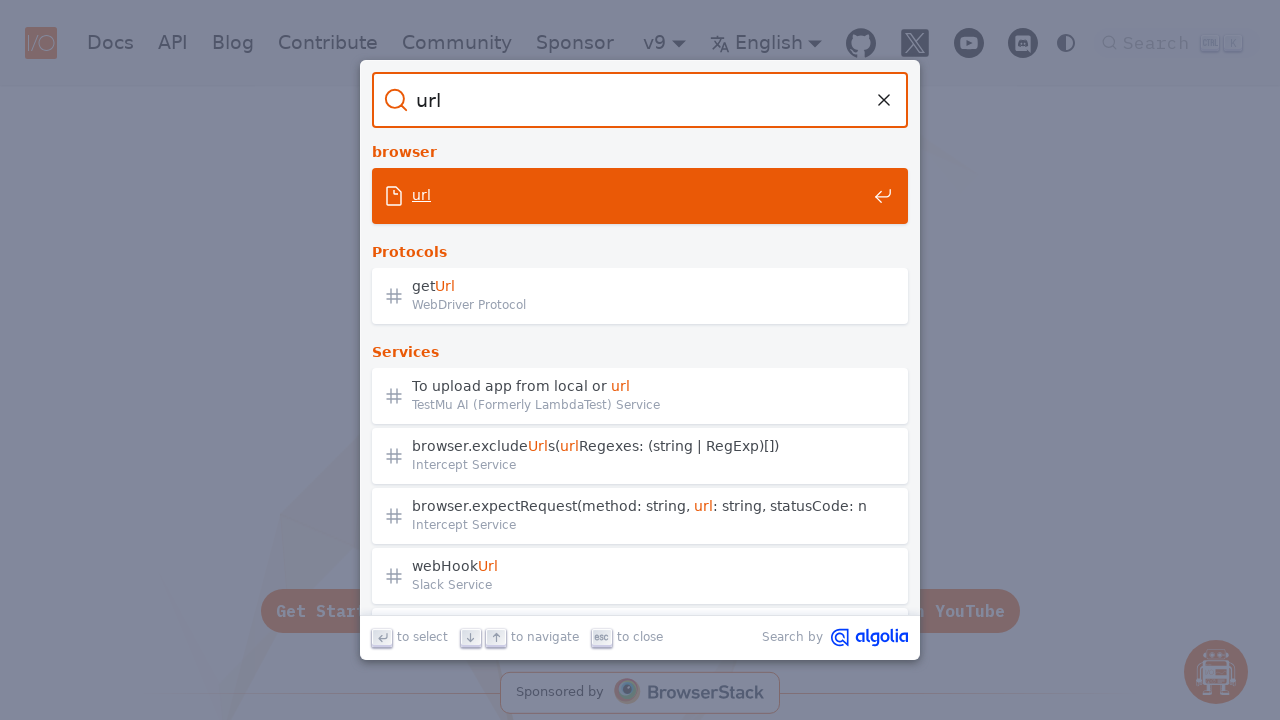

Clicked first search result for 'url' documentation at (640, 198) on .DocSearch-Hit >> nth=0
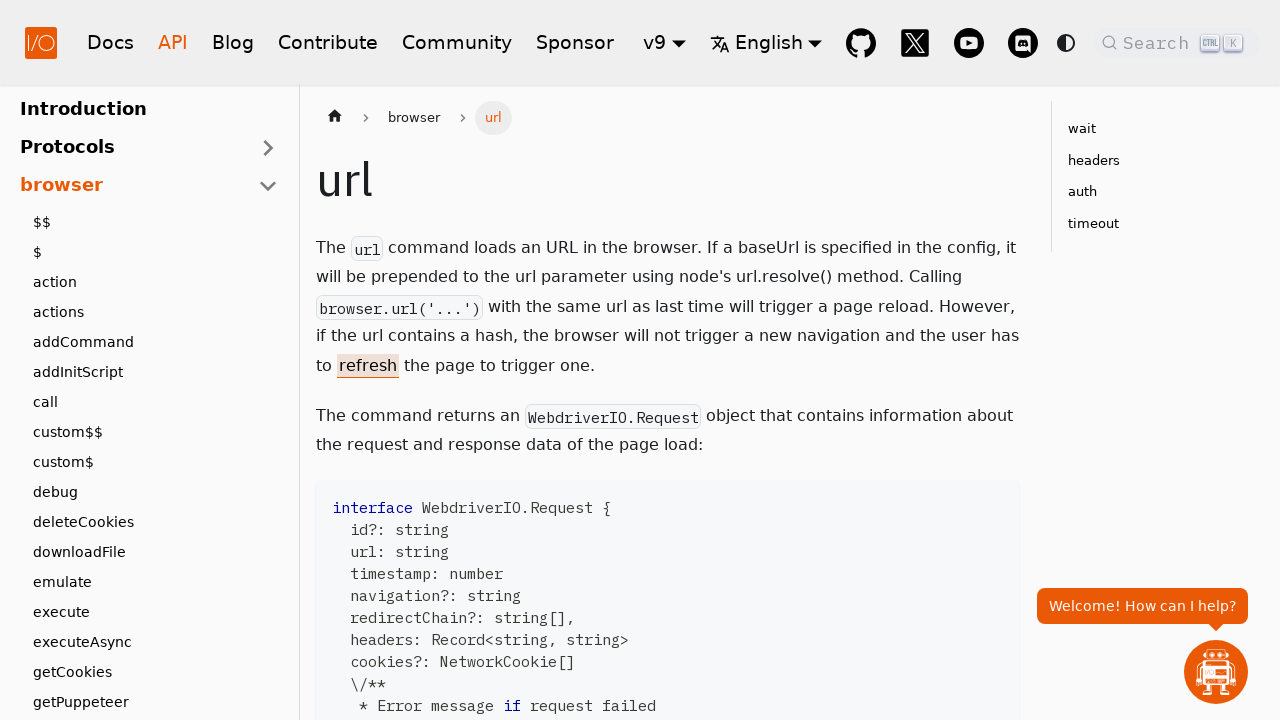

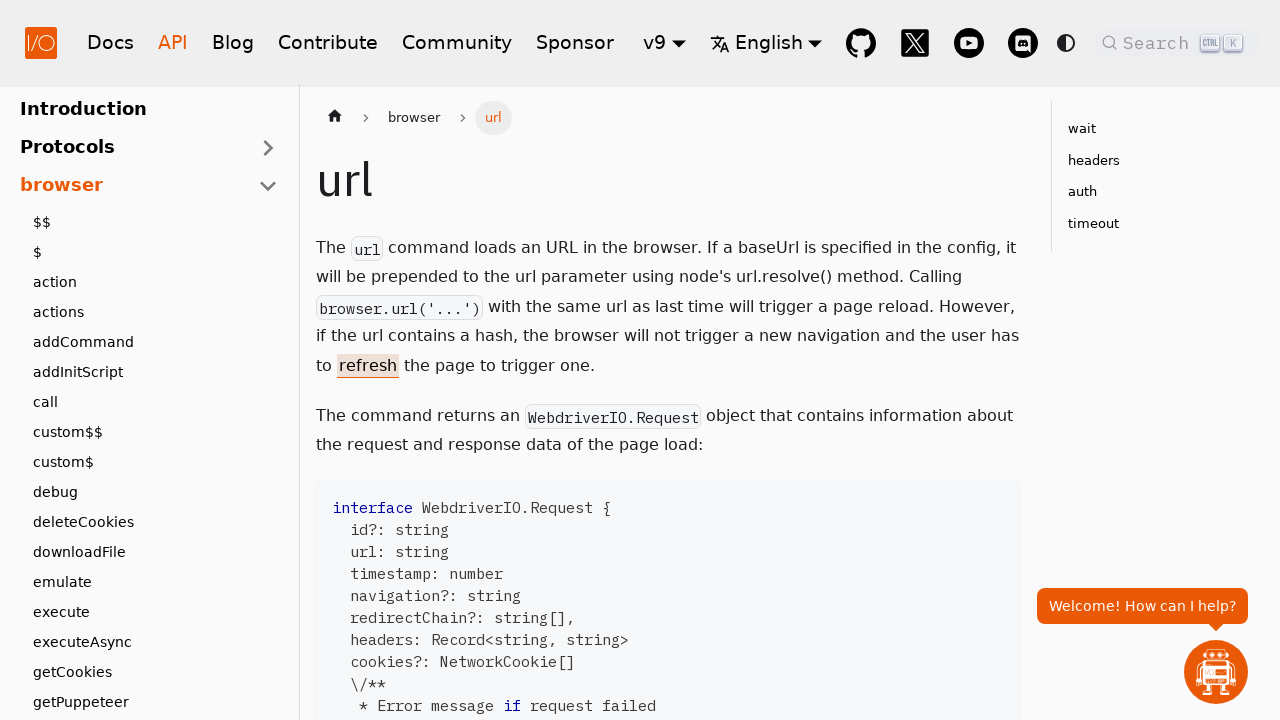